Tests filtering to display only active (incomplete) todo items

Starting URL: https://demo.playwright.dev/todomvc

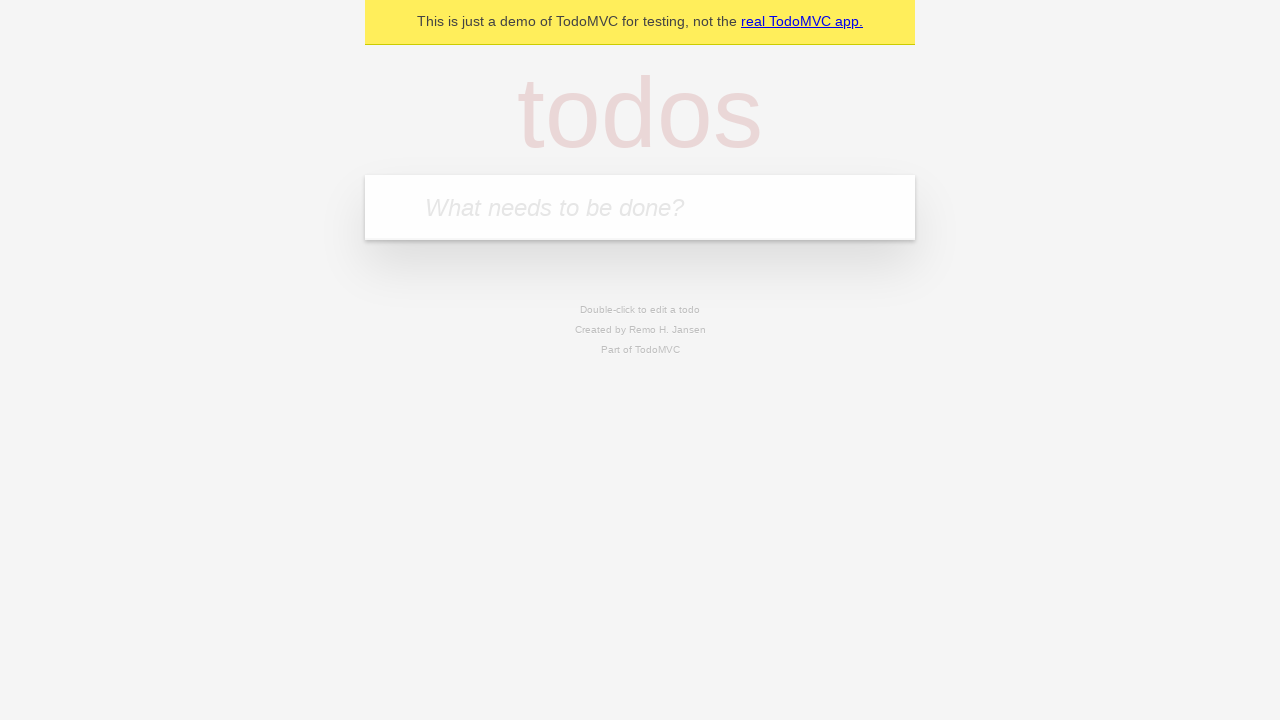

Filled todo input with 'buy some cheese' on internal:attr=[placeholder="What needs to be done?"i]
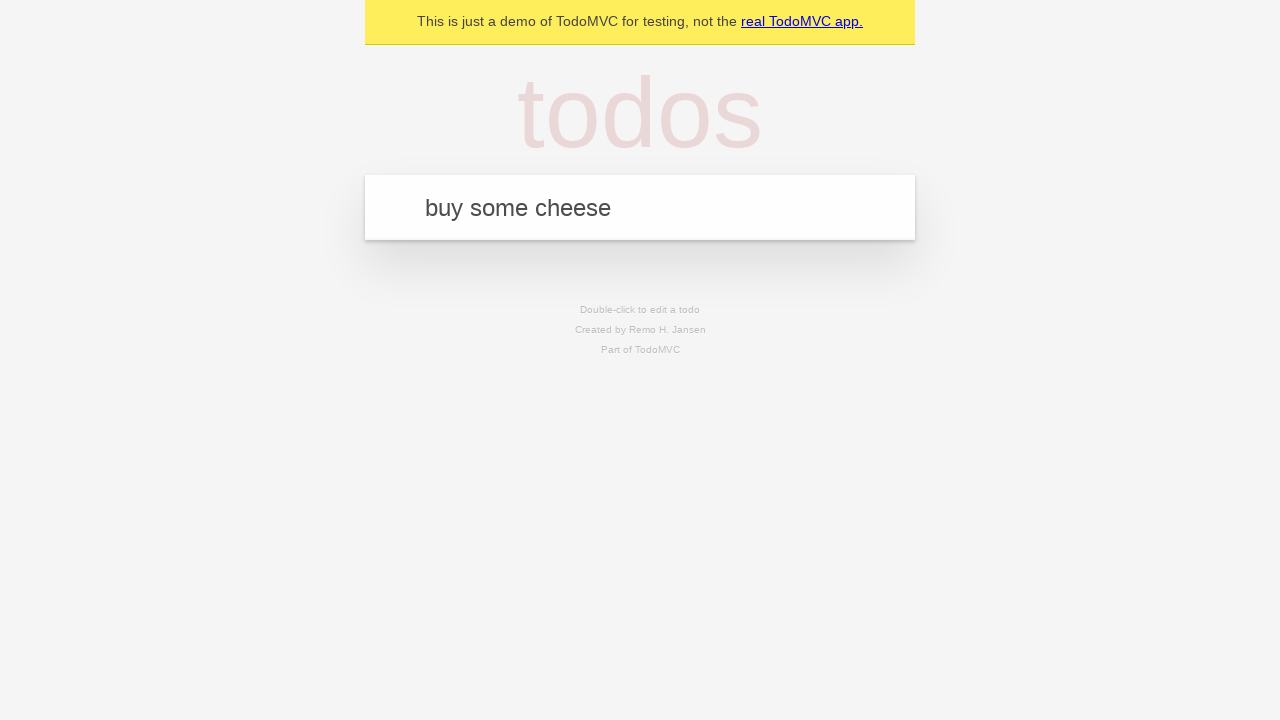

Pressed Enter to add first todo item on internal:attr=[placeholder="What needs to be done?"i]
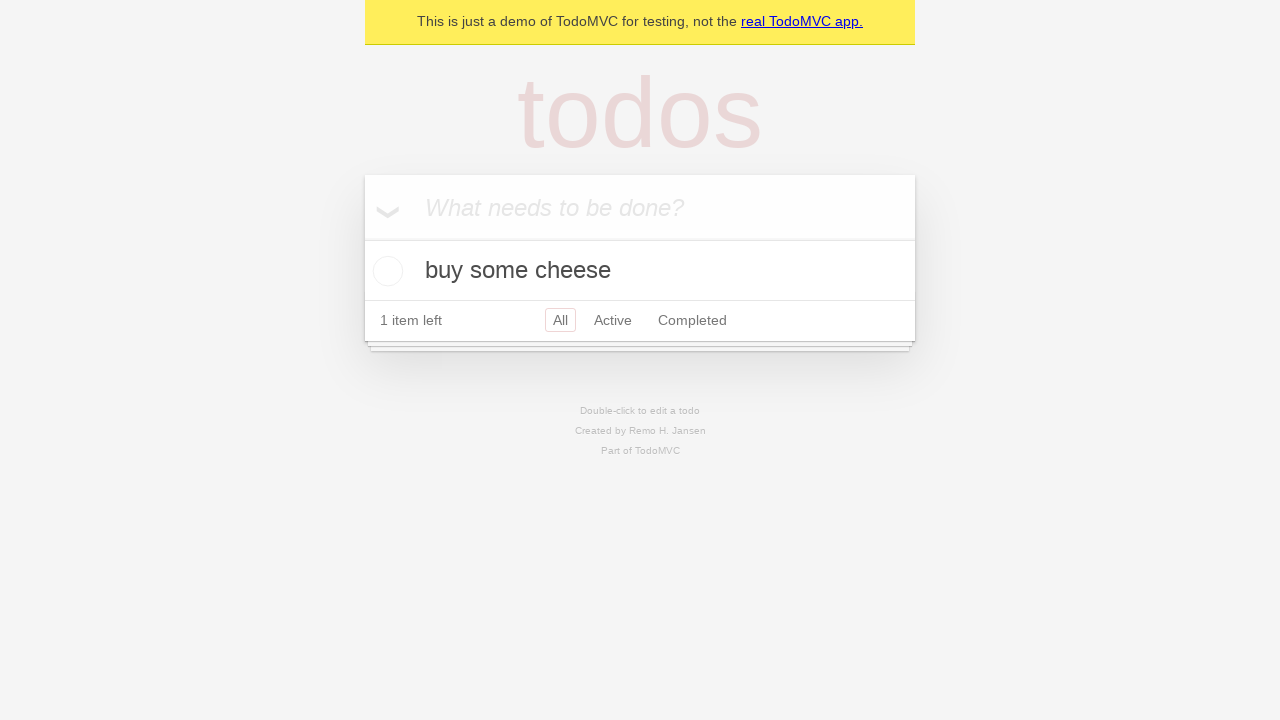

Filled todo input with 'feed the cat' on internal:attr=[placeholder="What needs to be done?"i]
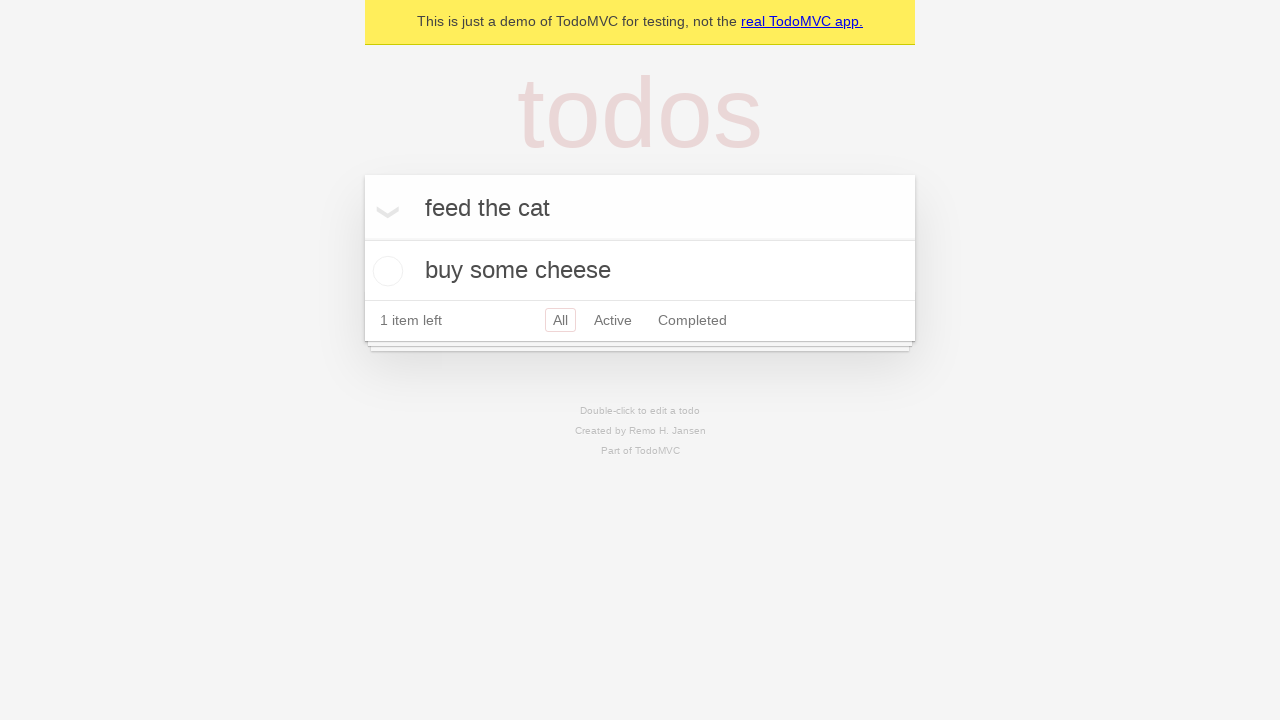

Pressed Enter to add second todo item on internal:attr=[placeholder="What needs to be done?"i]
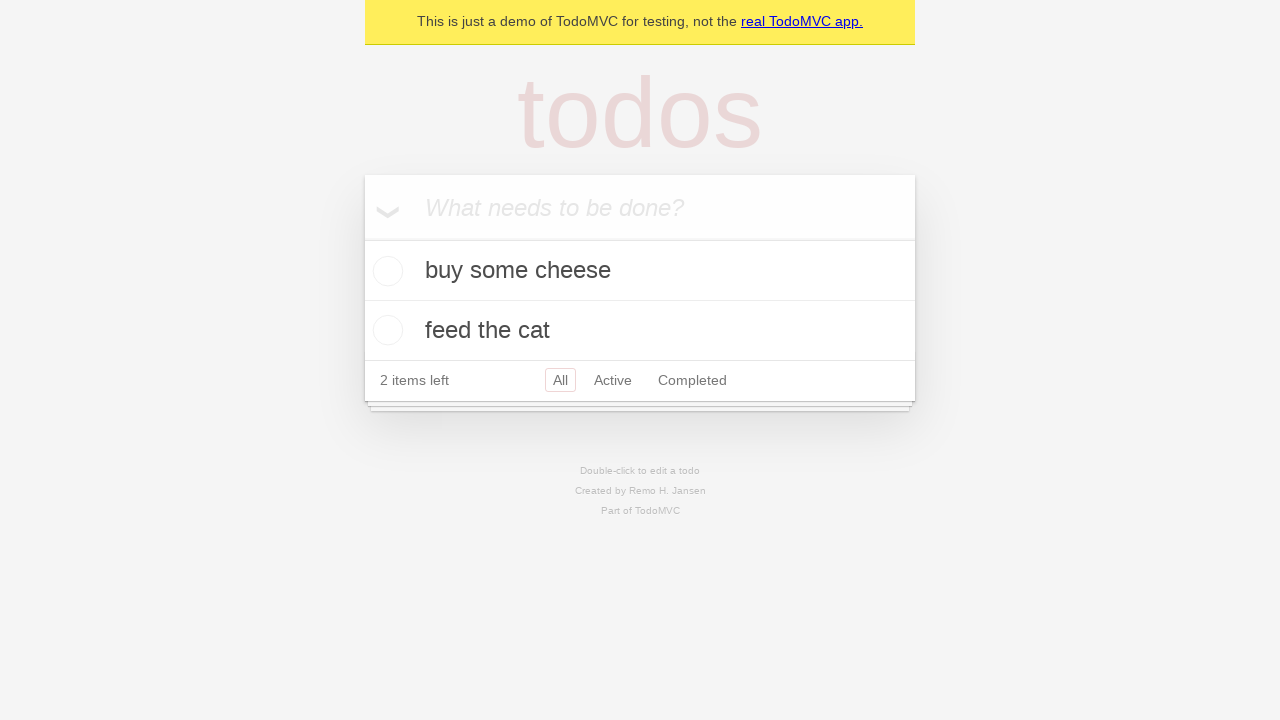

Filled todo input with 'book a doctors appointment' on internal:attr=[placeholder="What needs to be done?"i]
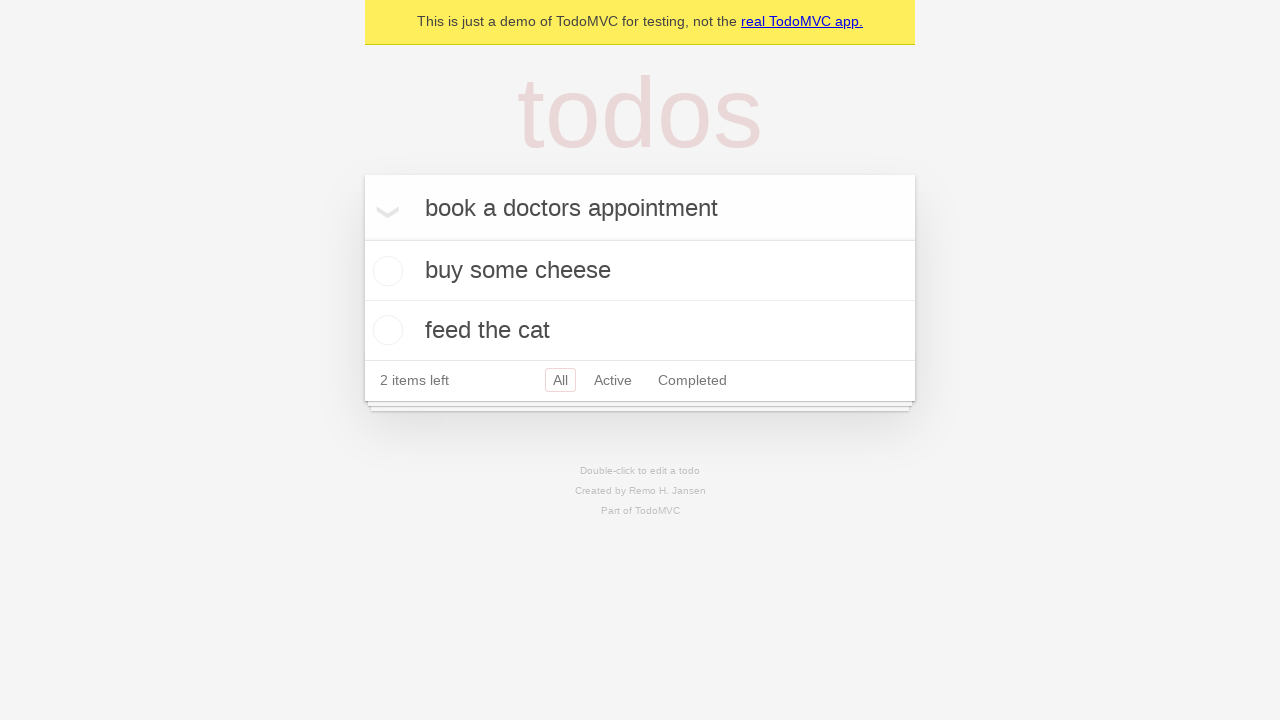

Pressed Enter to add third todo item on internal:attr=[placeholder="What needs to be done?"i]
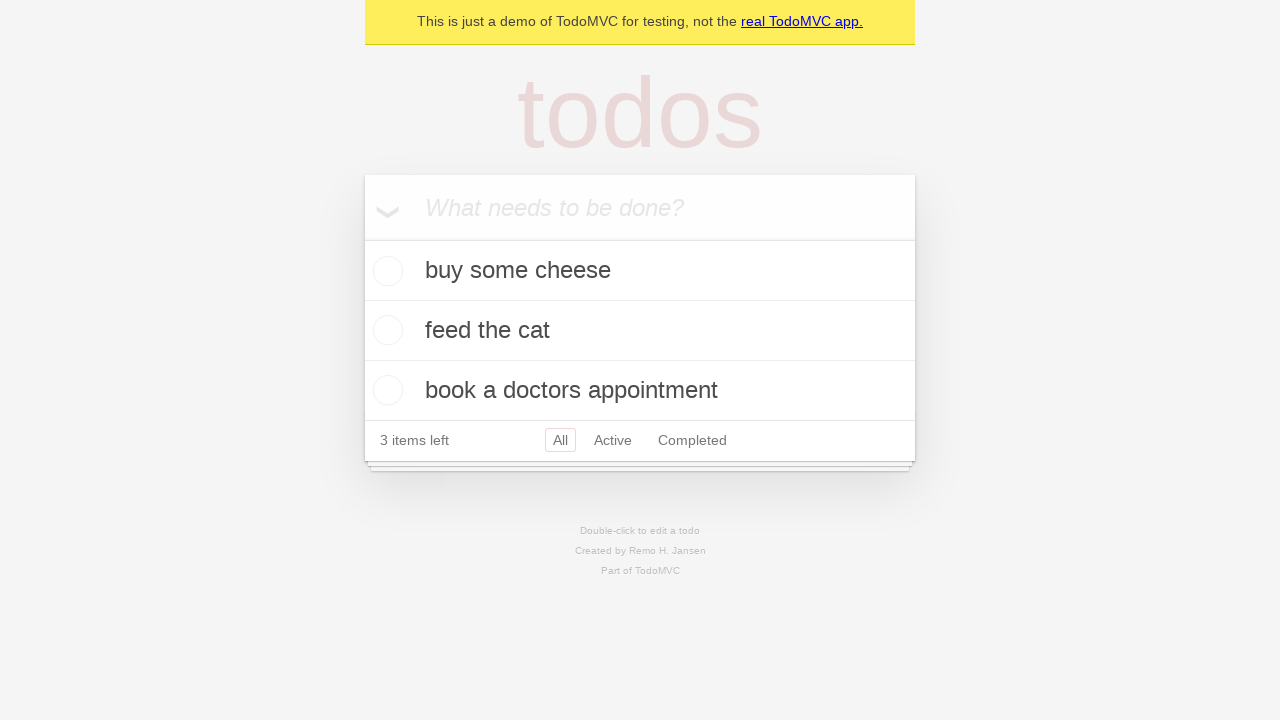

Marked second todo item (feed the cat) as complete at (385, 330) on .todo-list li .toggle >> nth=1
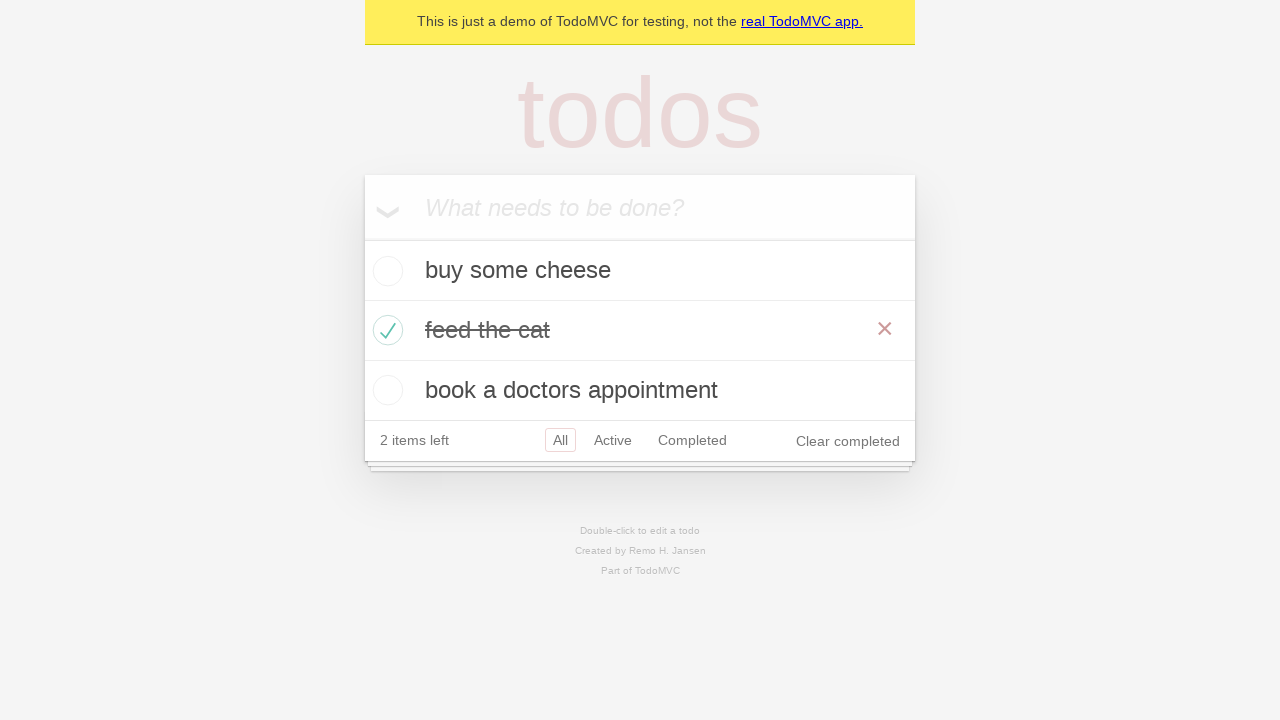

Clicked Active filter to display only incomplete todo items at (613, 440) on internal:role=link[name="Active"i]
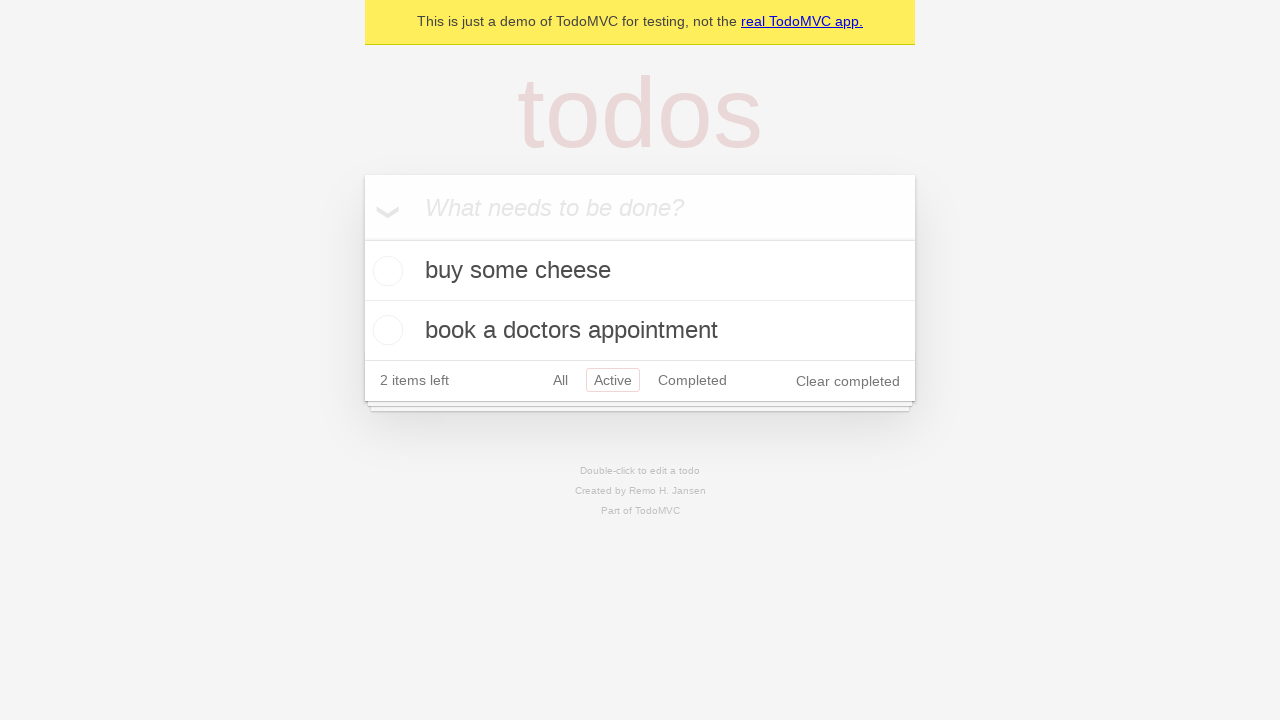

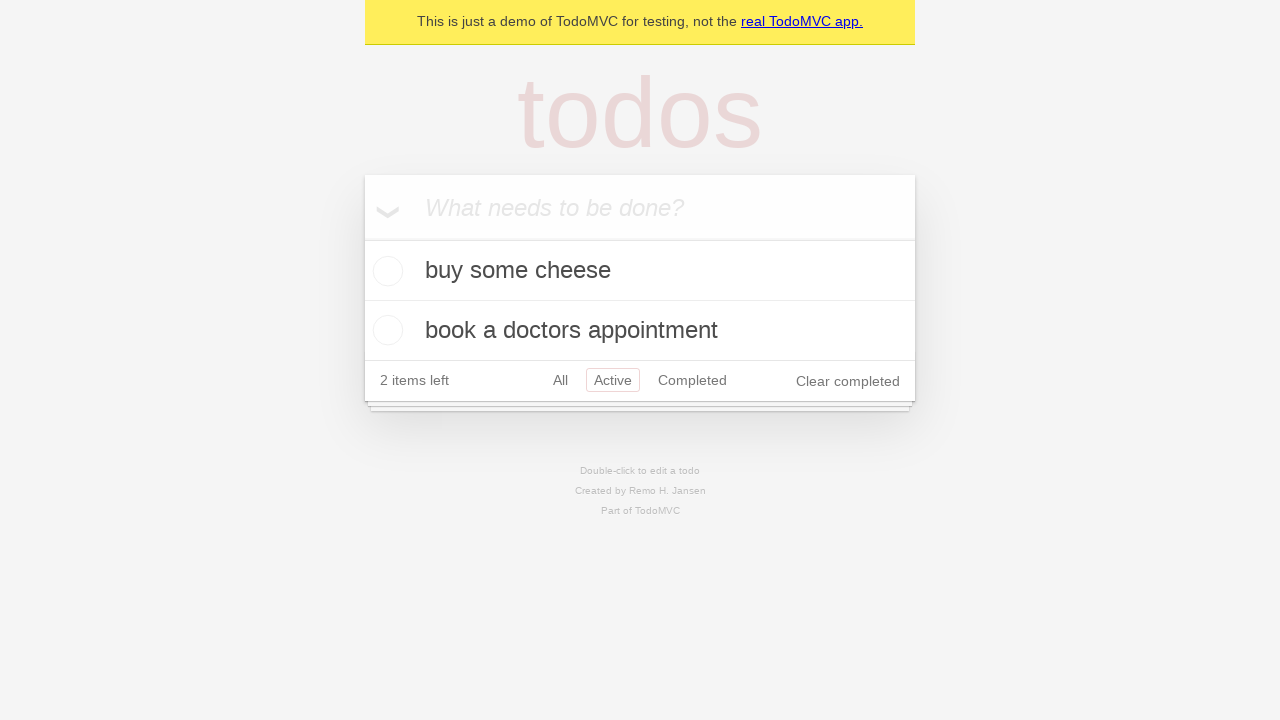